Tests iframe handling and drag-and-drop functionality on jQueryUI's Droppable demo page by clicking the Droppable link, switching to the demo iframe, performing a drag and drop action, then switching back and clicking the logo.

Starting URL: https://jqueryui.com/

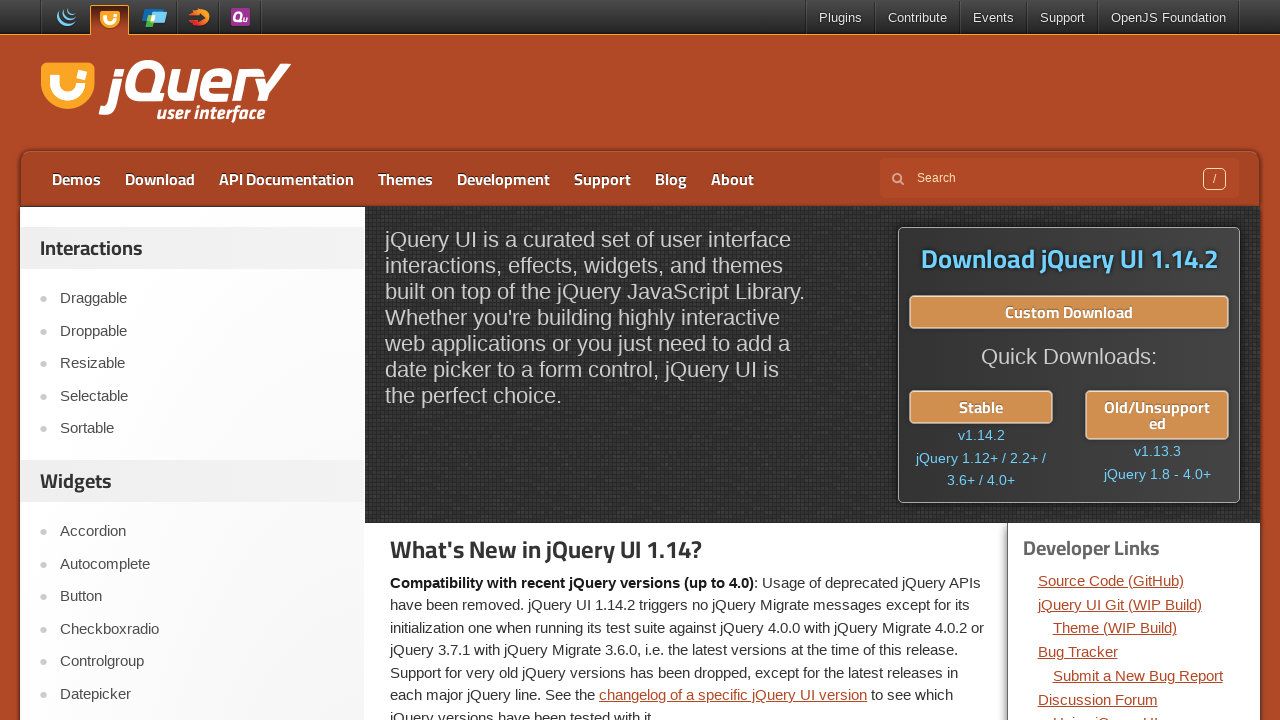

Clicked on the Droppable link at (202, 331) on xpath=//a[text()='Droppable']
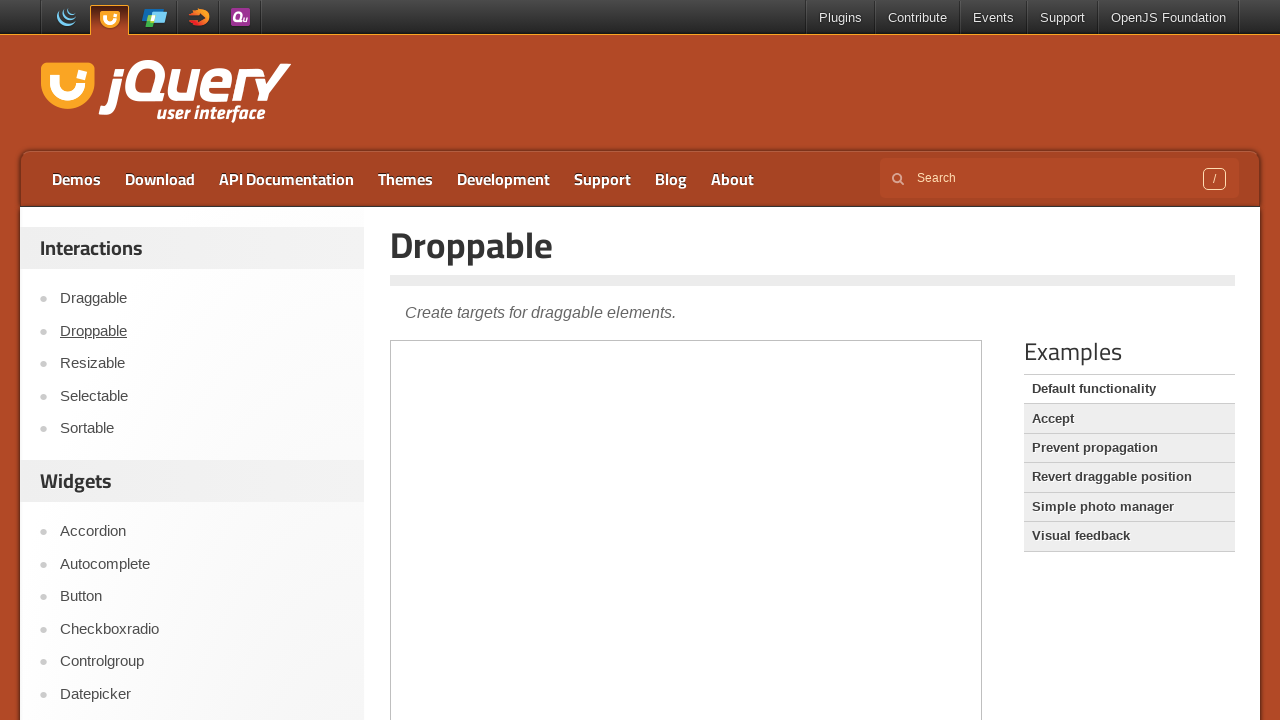

Located and switched to the demo iframe
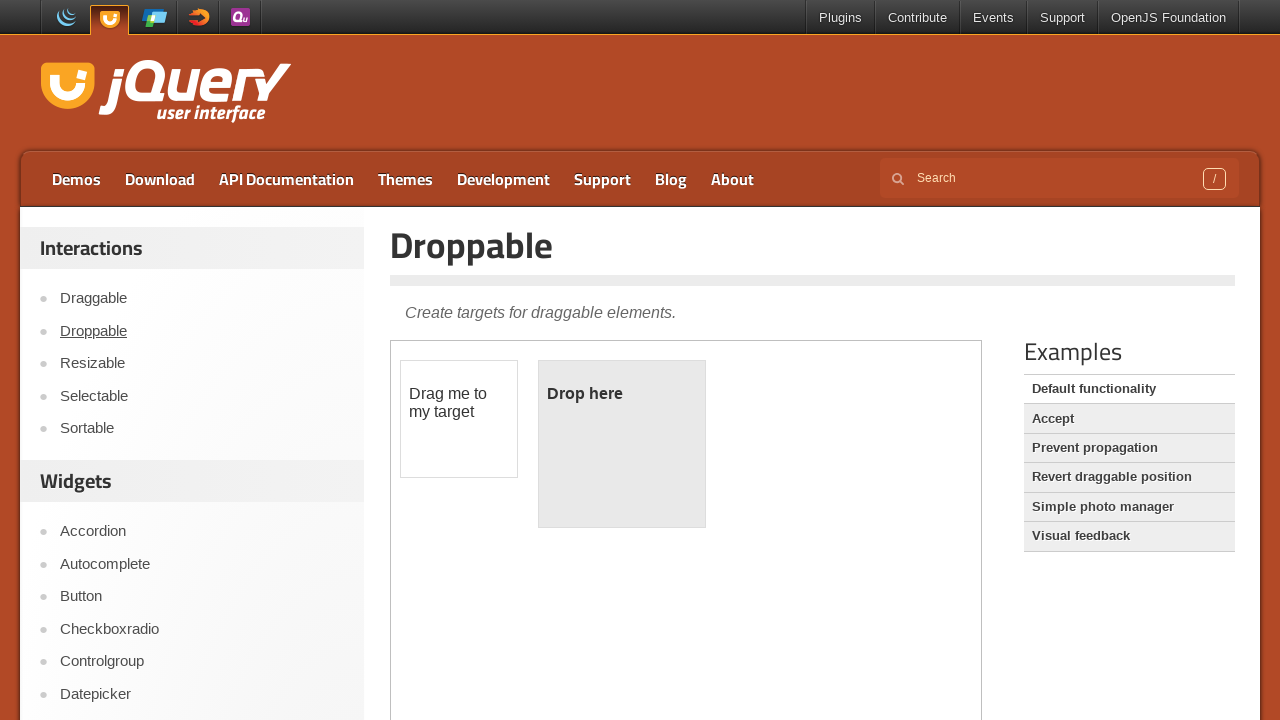

Located draggable source element in iframe
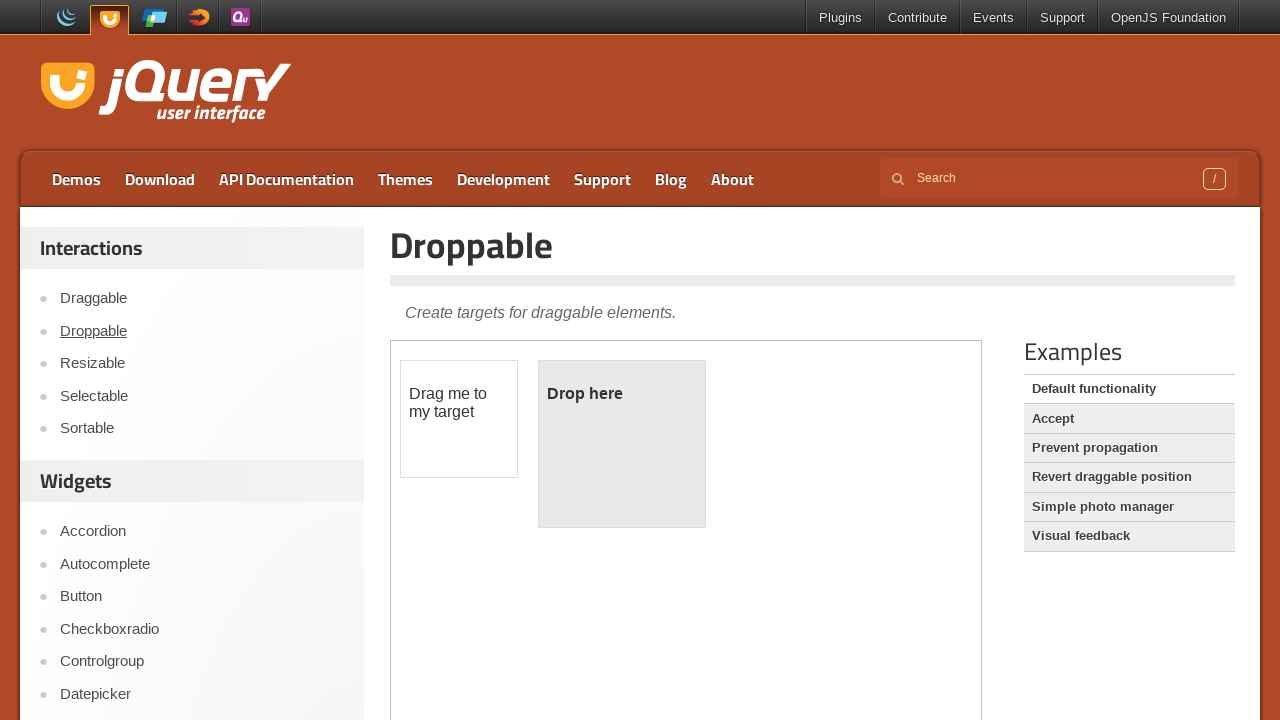

Located droppable target element in iframe
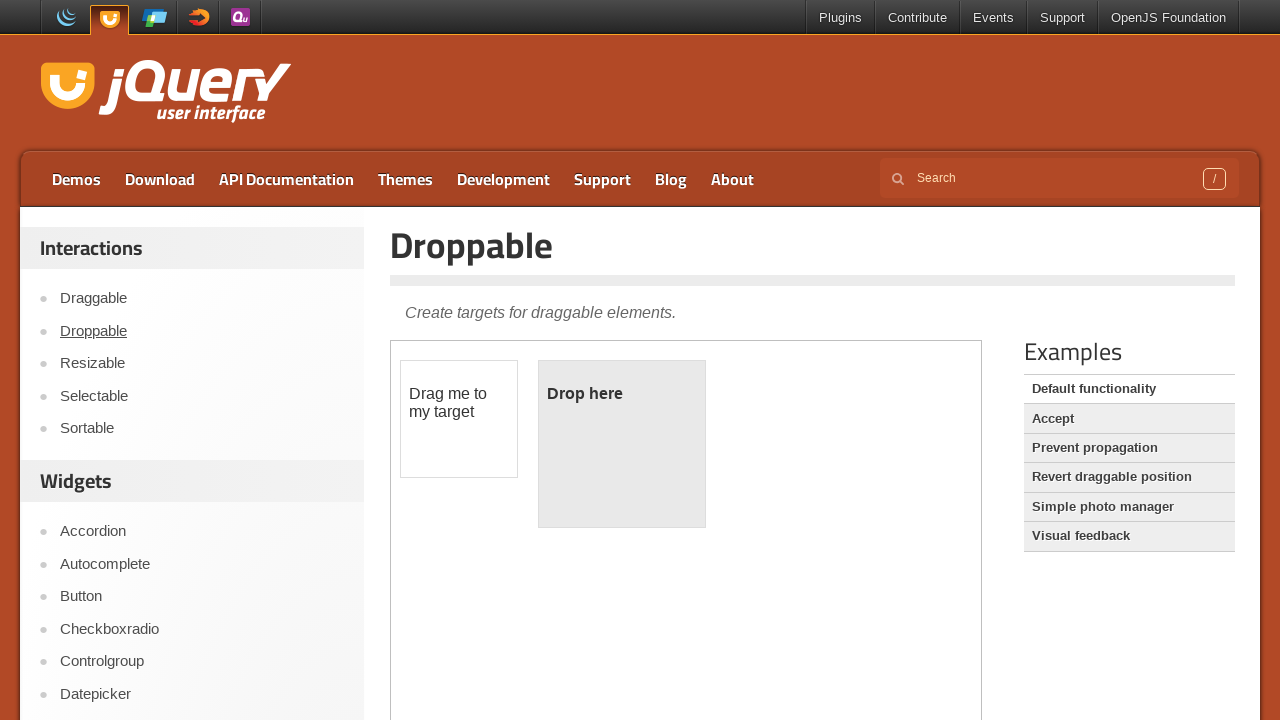

Performed drag and drop from draggable to droppable element at (622, 444)
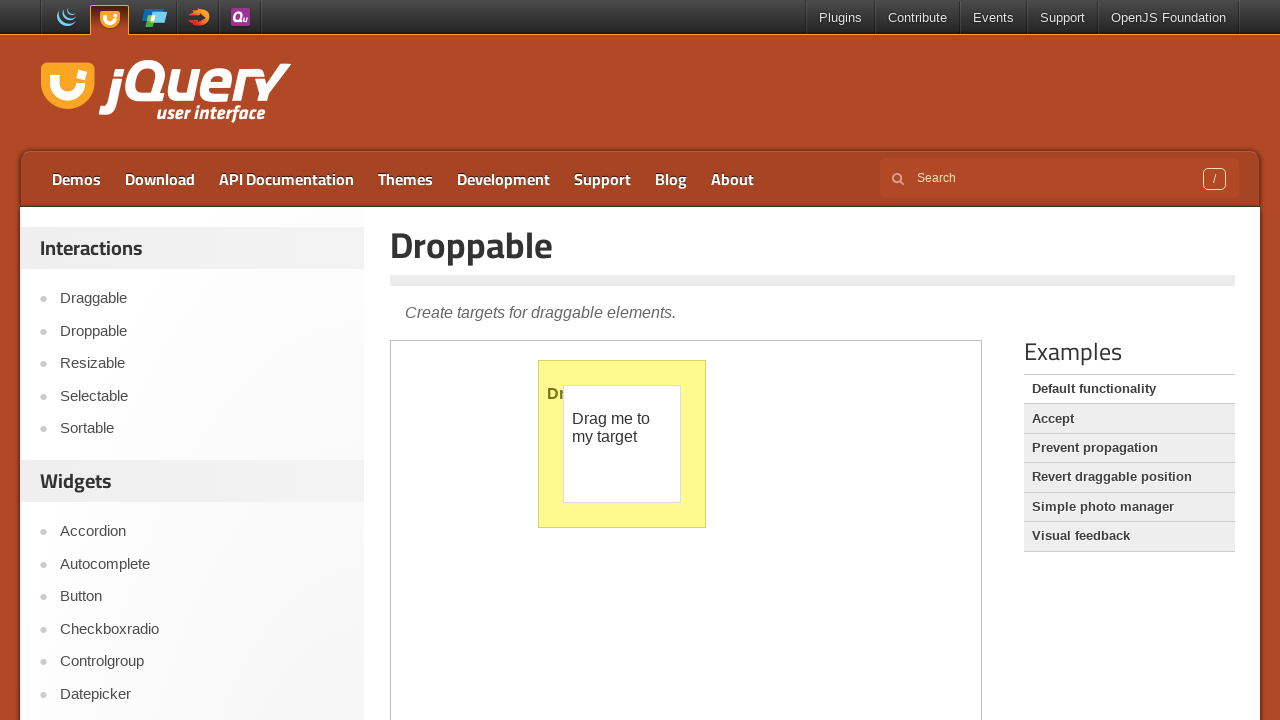

Clicked on the logo to return to main content at (162, 93) on .logo
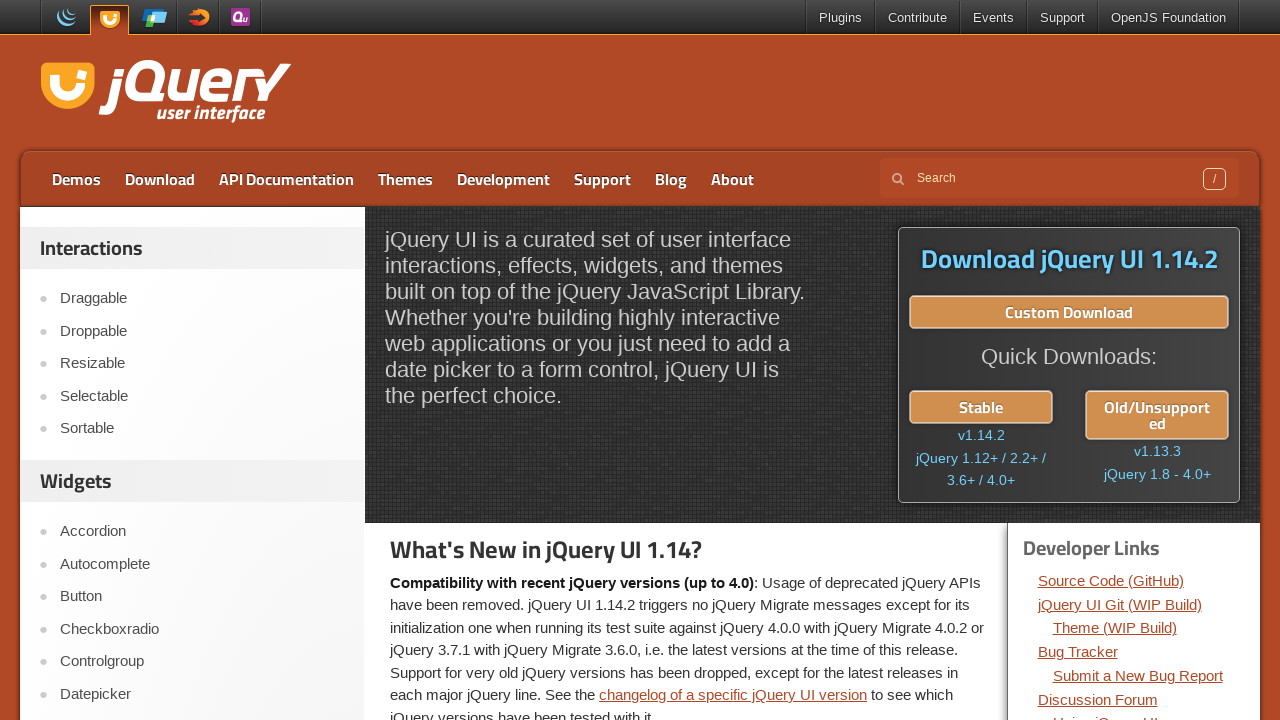

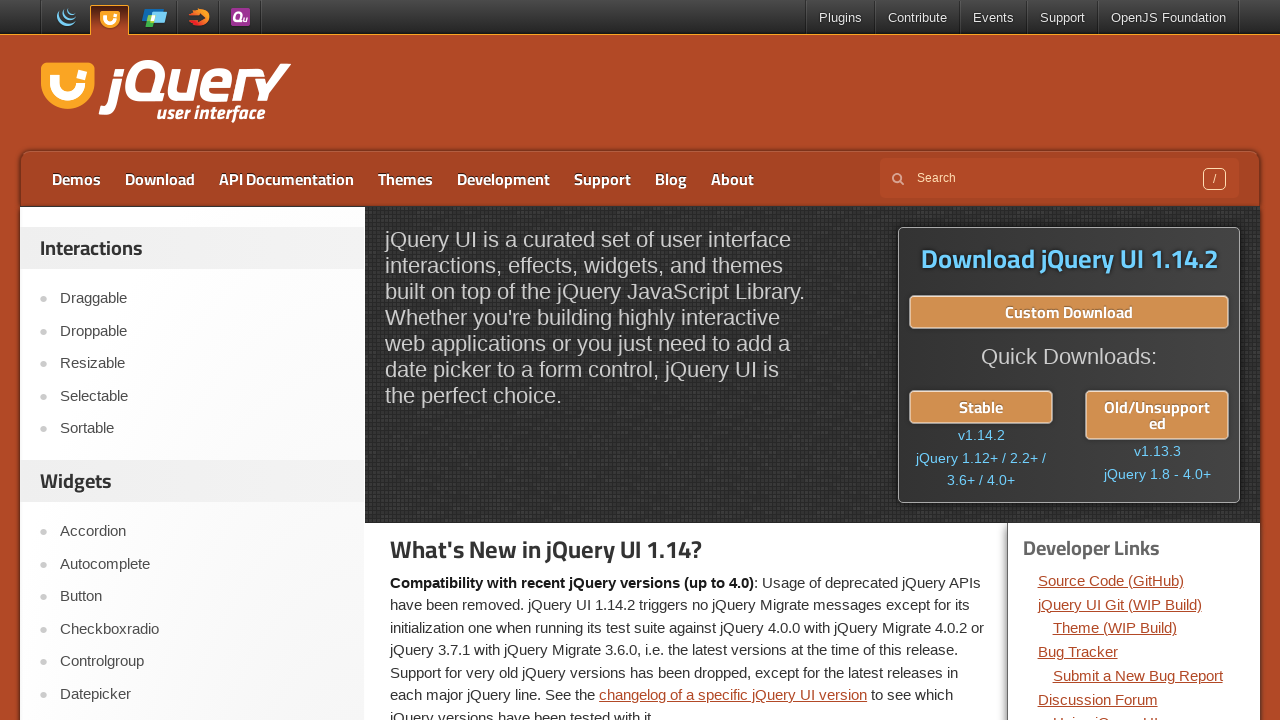